Tests Google Forms radio button selection by clicking a city option and verifying the aria-checked attribute

Starting URL: https://docs.google.com/forms/d/e/1FAIpQLSfiypnd69zhuDkjKgqvpID9kwO29UCzeCVrGGtbNPZXQok0jA/viewform

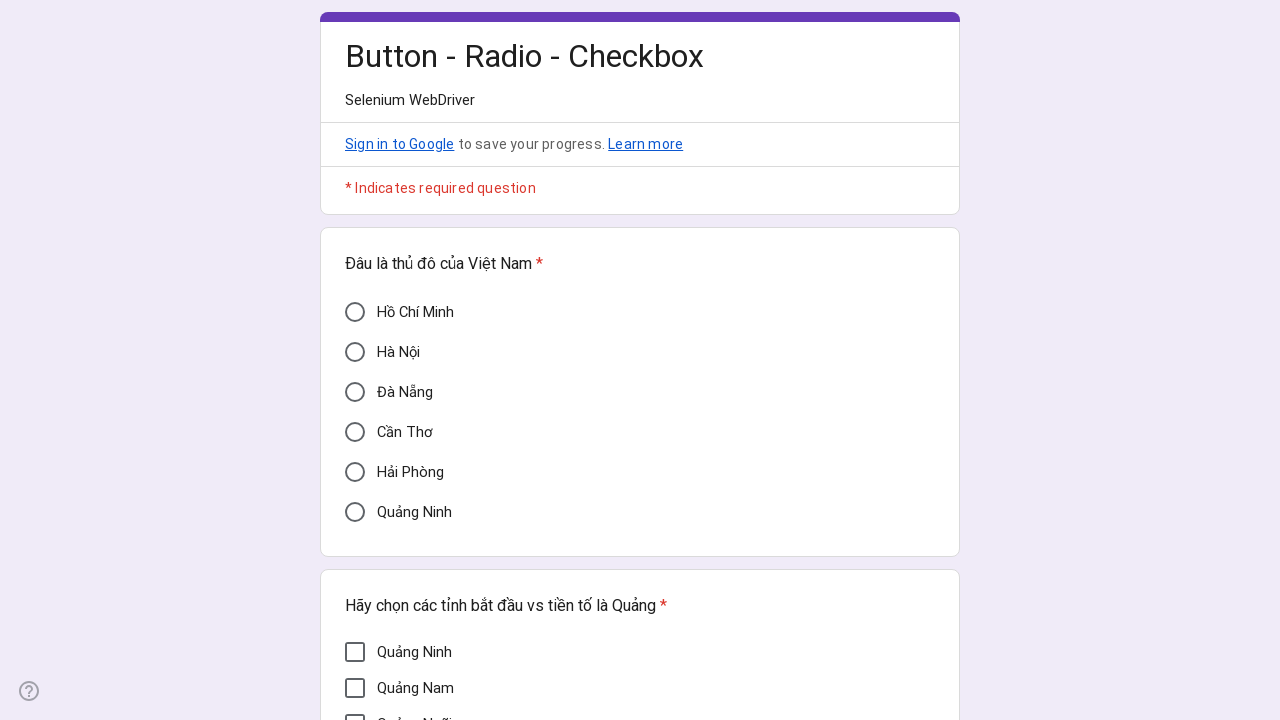

Google Form loaded and Ho Chi Minh radio button selector found
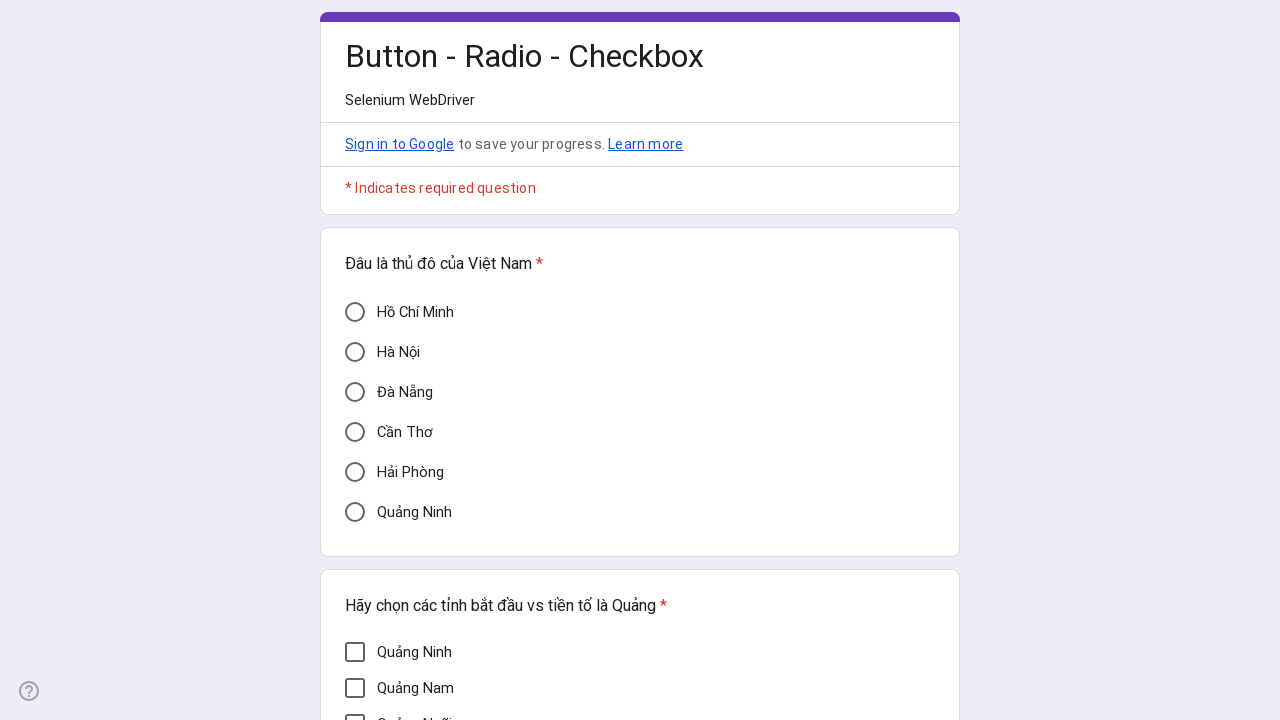

Clicked Ho Chi Minh city radio button option at (355, 312) on div[aria-label='Hồ Chí Minh']
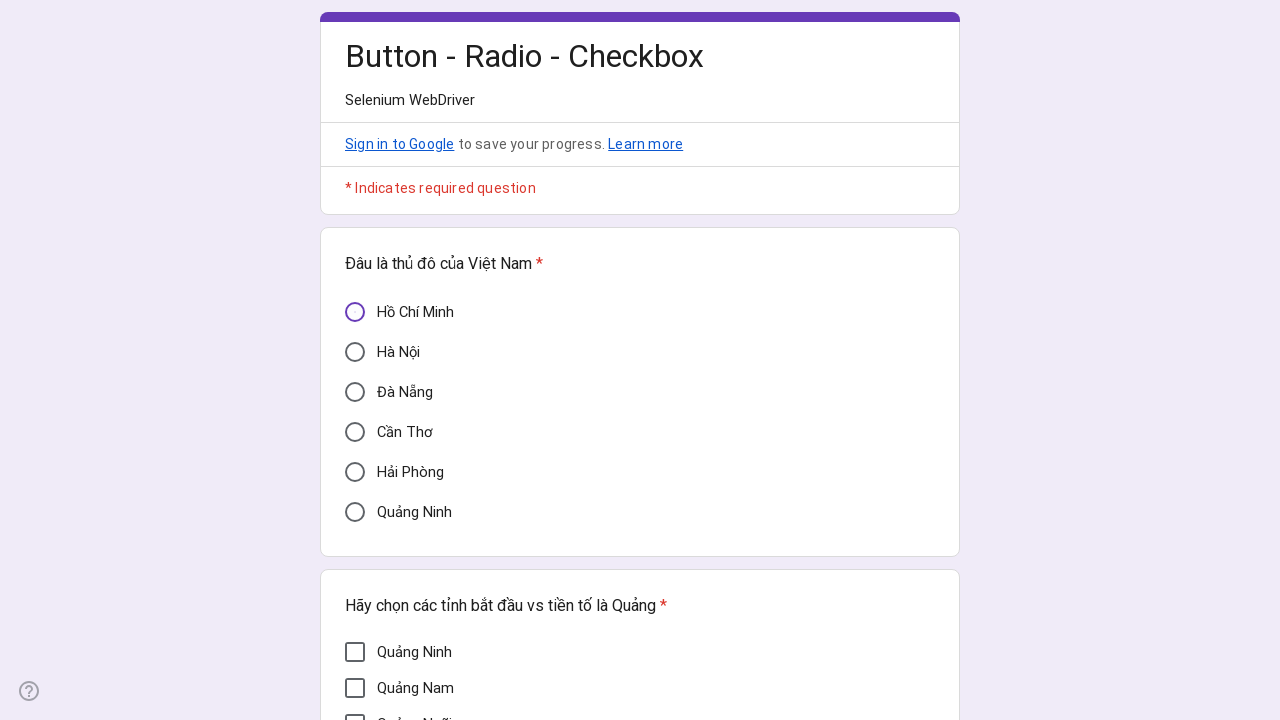

Verified Ho Chi Minh radio button is selected (aria-checked='true')
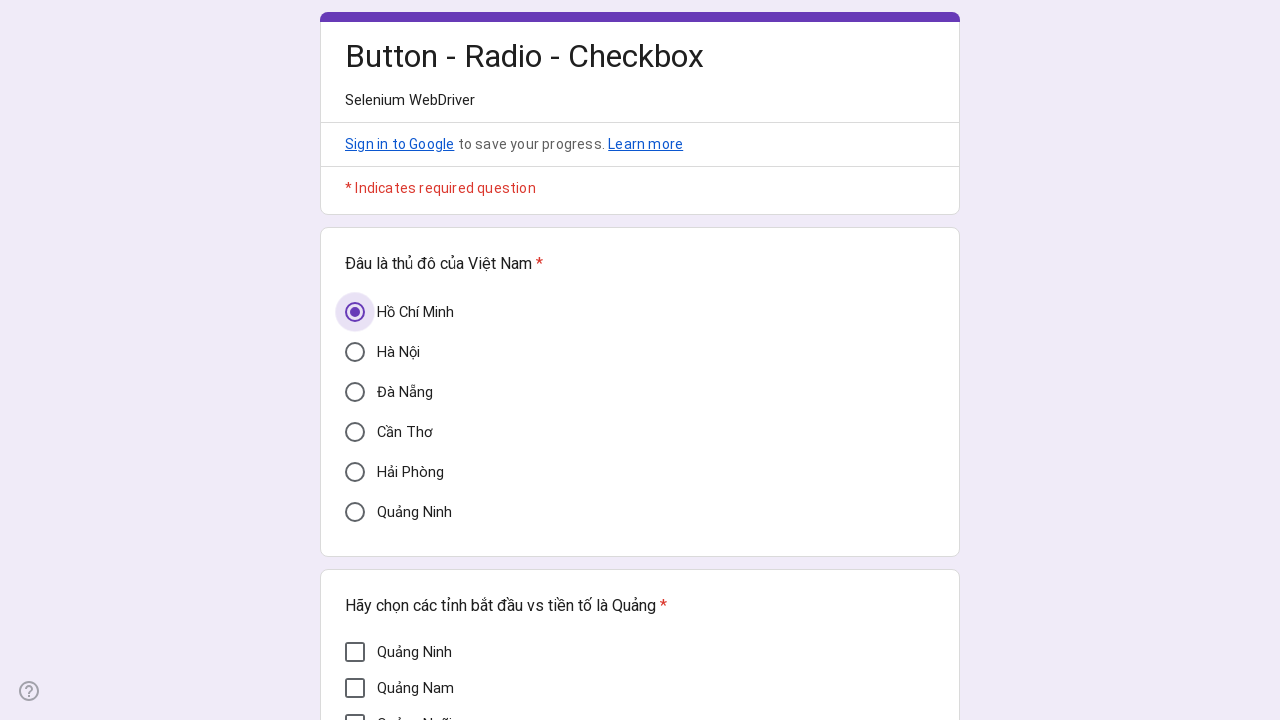

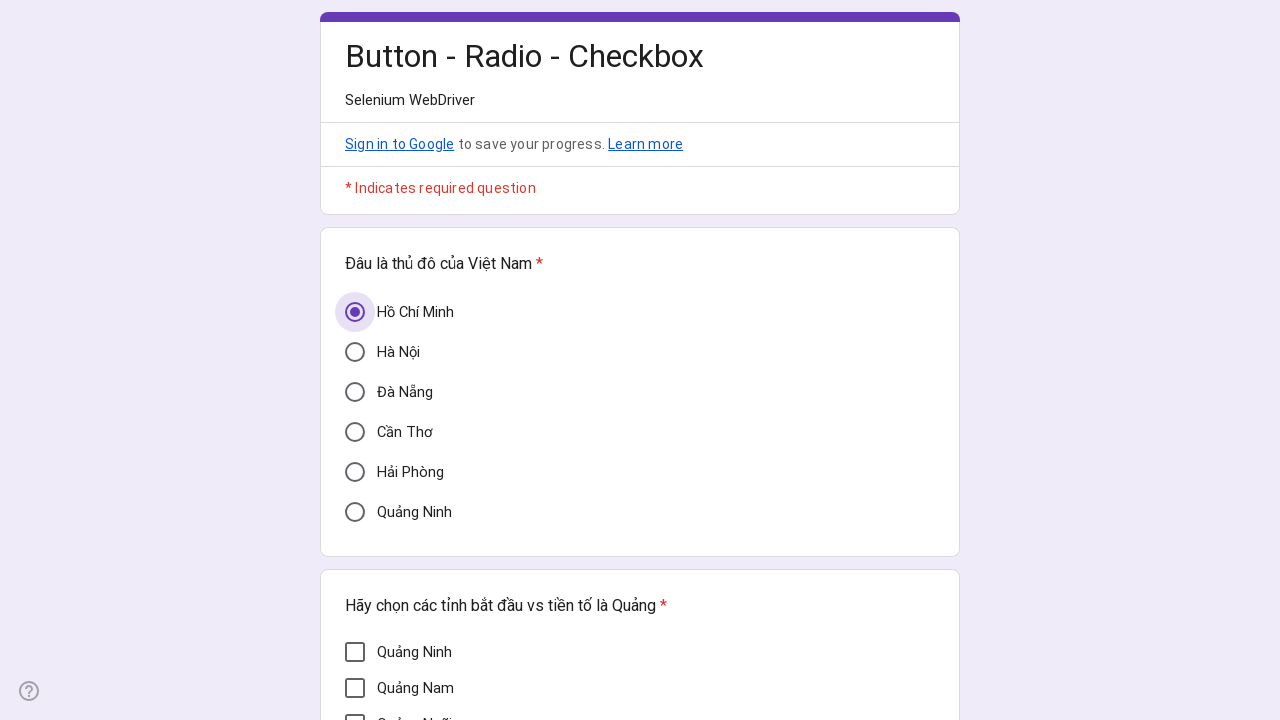